Tests page scrolling functionality by sending keyboard commands to scroll down, to bottom, up, and to top of the page

Starting URL: http://grandtech.info

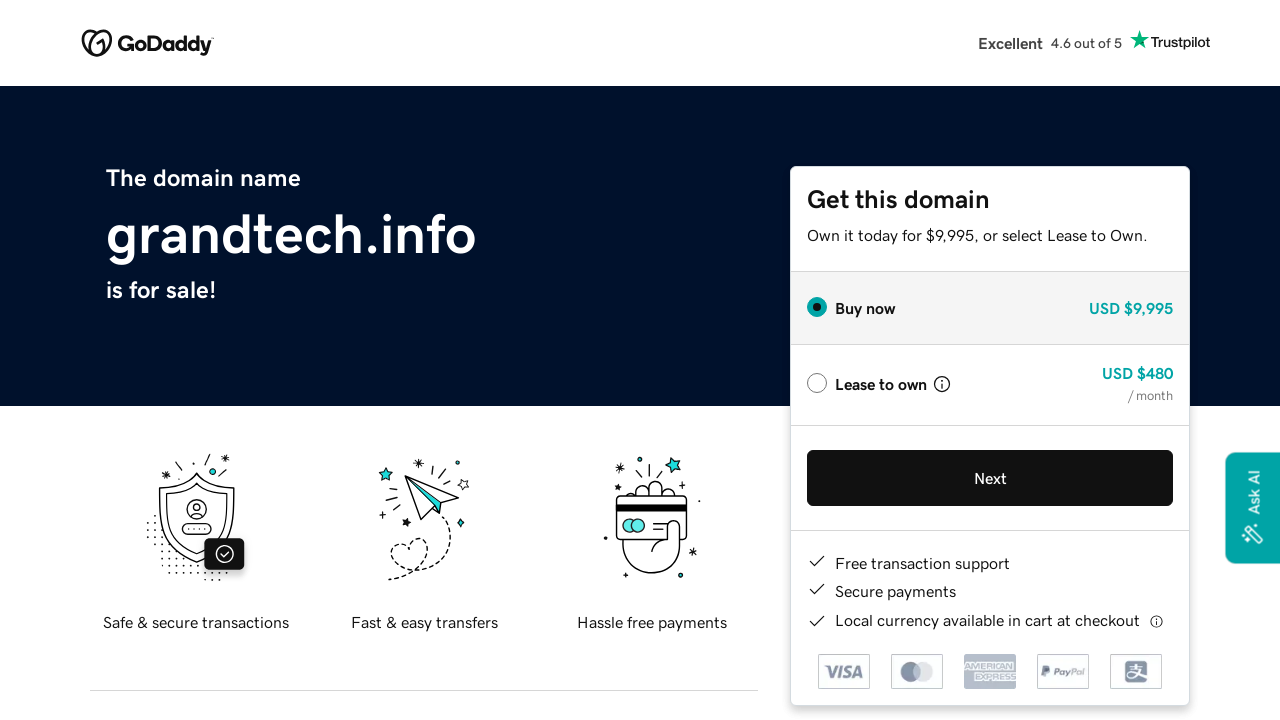

Located body element for keyboard actions
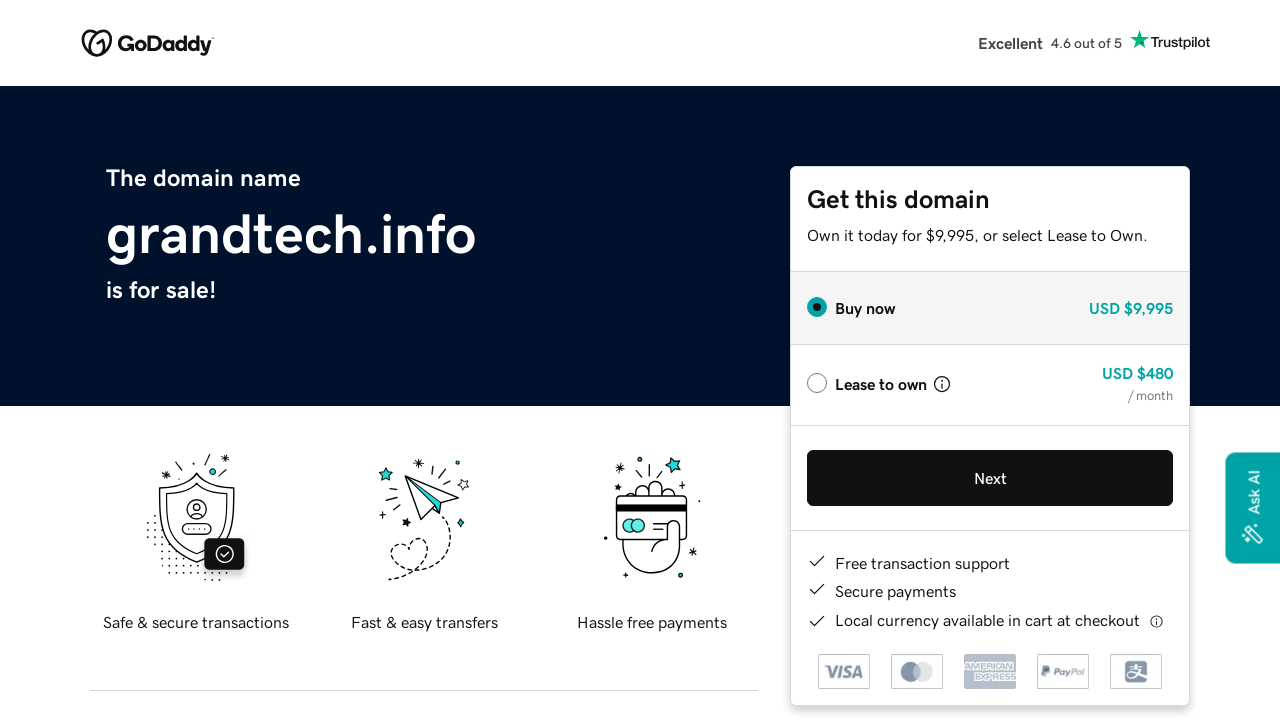

Scrolled down one page using PageDown key
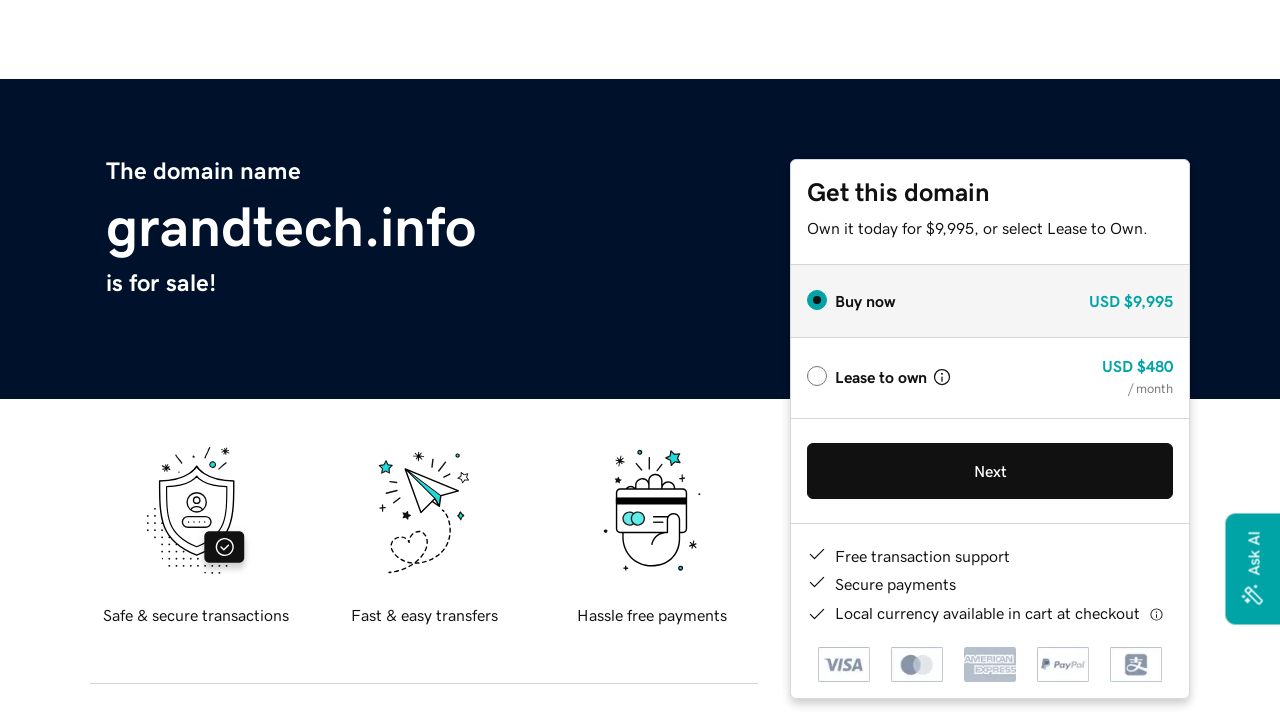

Scrolled to bottom of page using End key
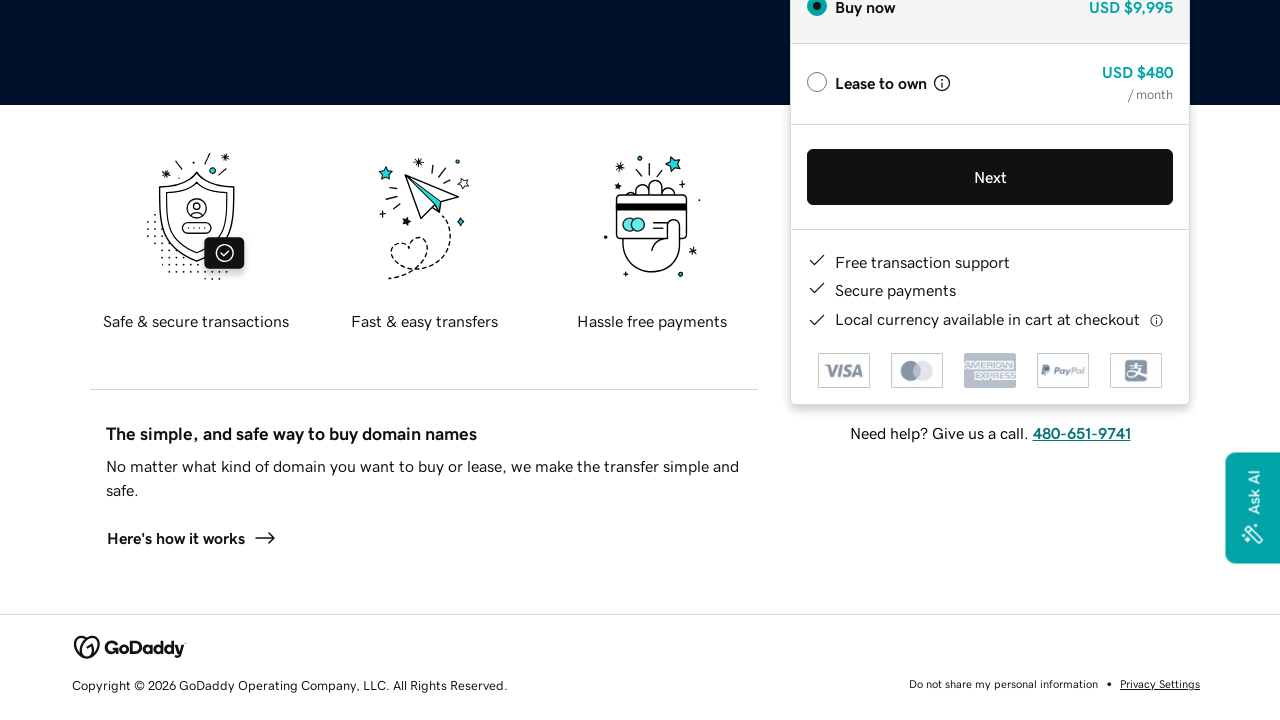

Scrolled up one page using PageUp key
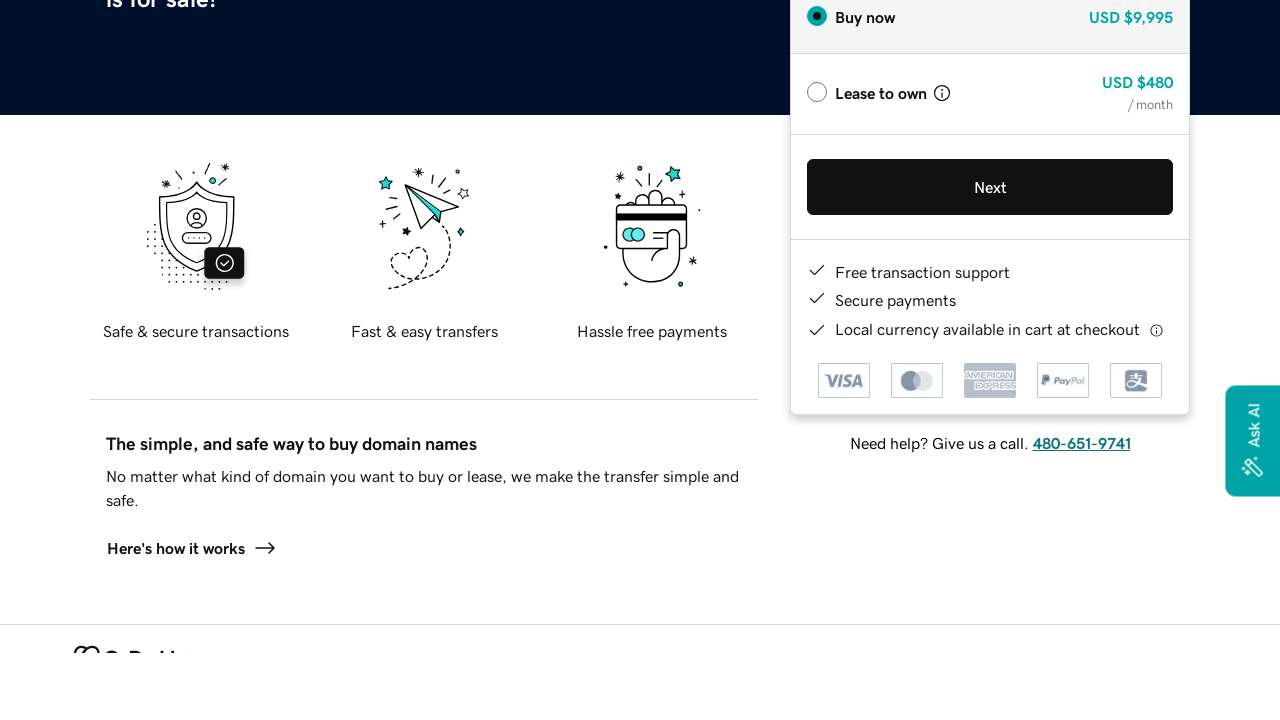

Scrolled to top of page using Home key
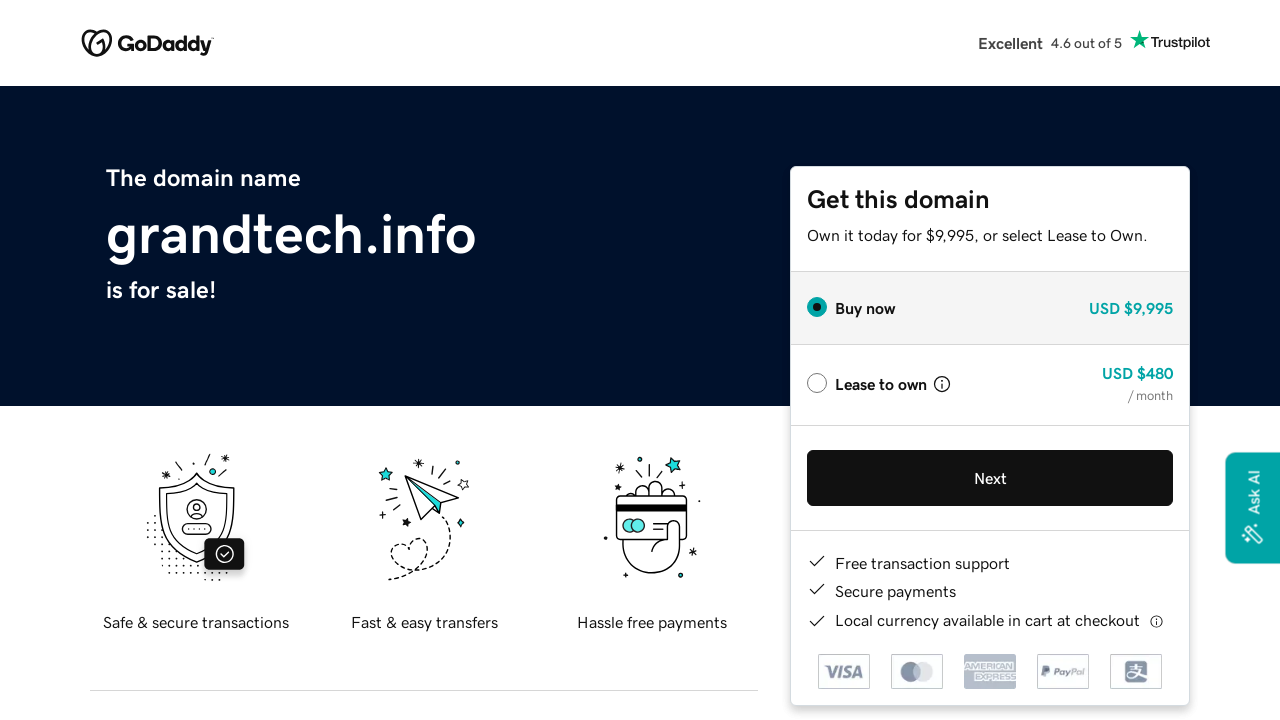

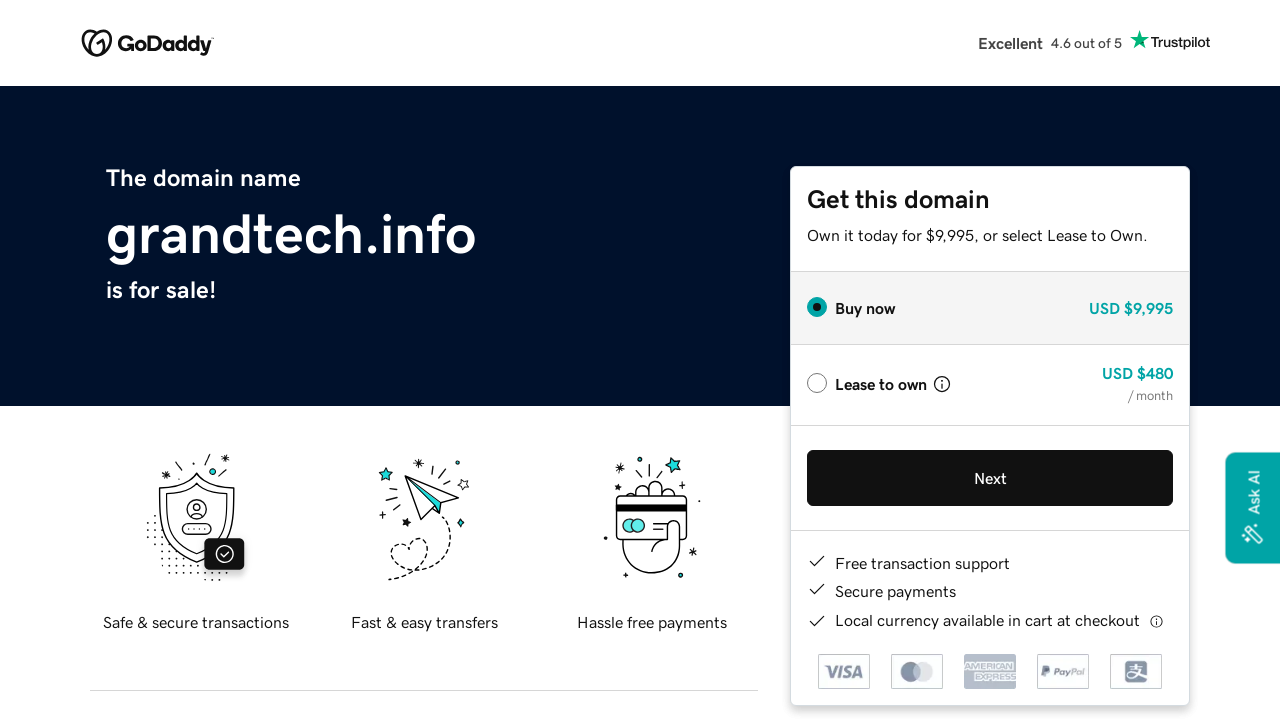